Tests the Draggable jQuery UI component by navigating to the demo page, switching to the iframe, and dragging an element to verify it moves from its original position.

Starting URL: https://jqueryui.com/

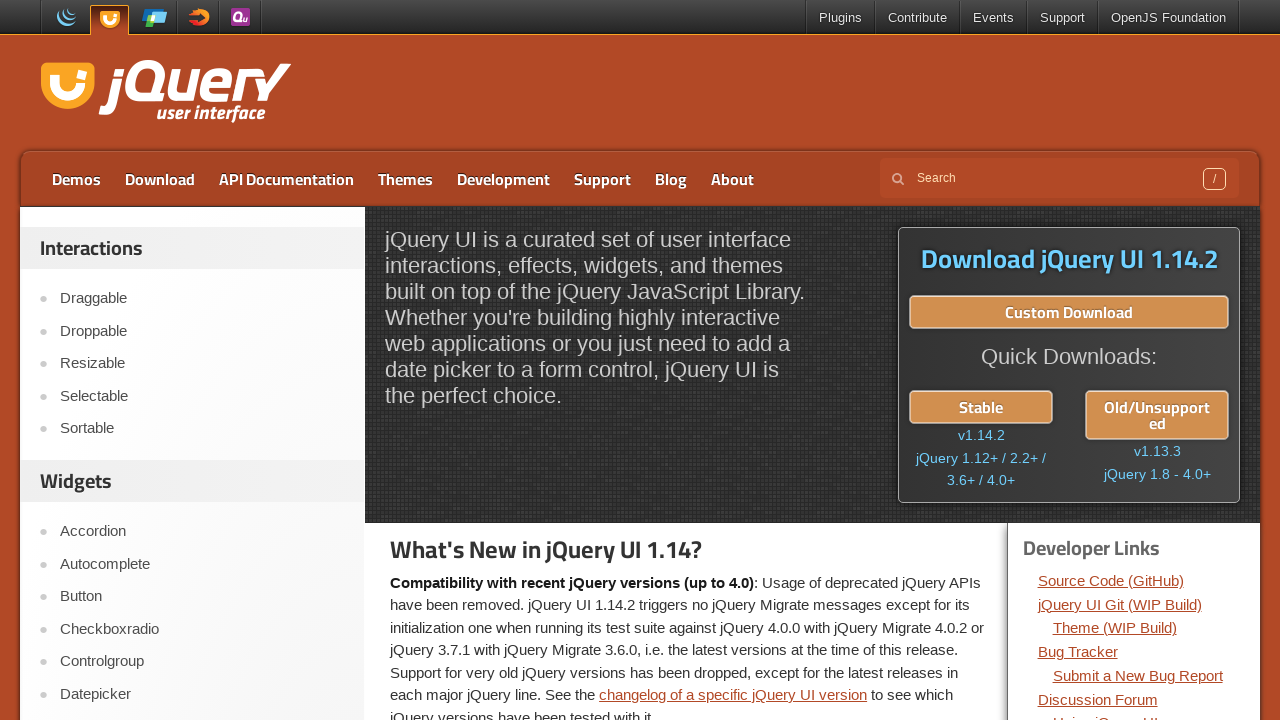

Clicked on Draggable link at (202, 299) on text=Draggable
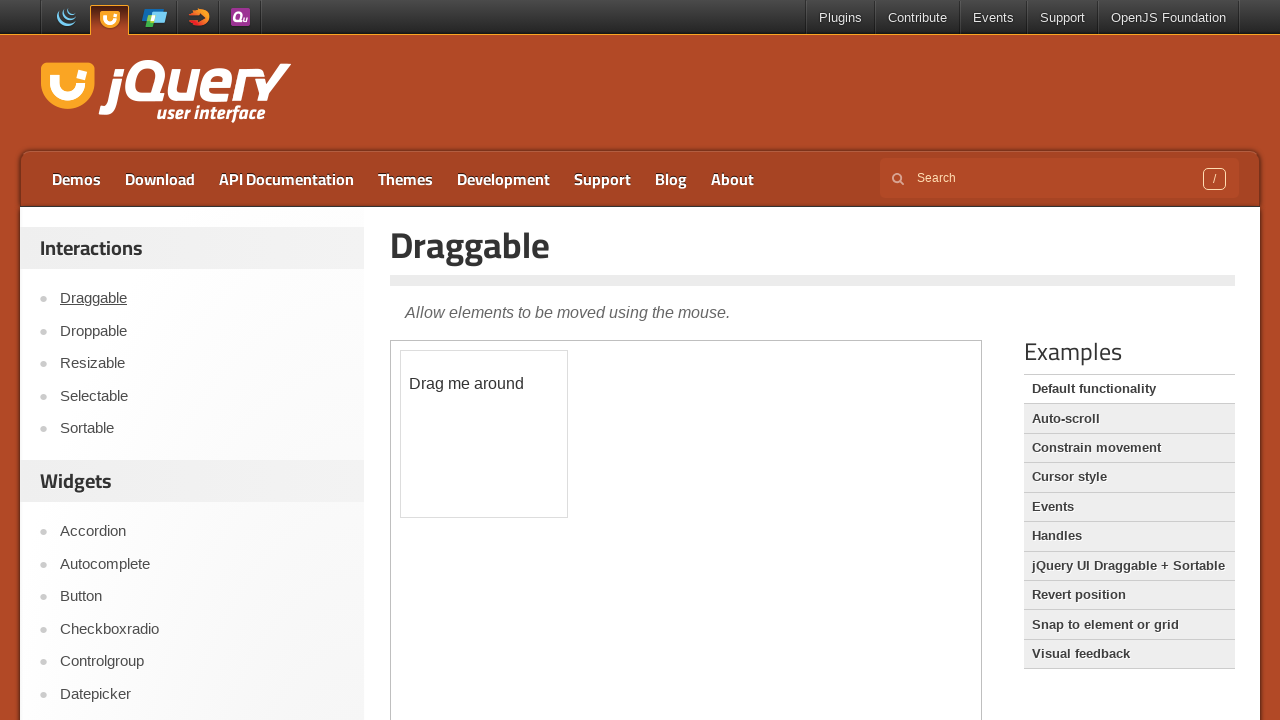

Scrolled down 300 pixels to see the demo
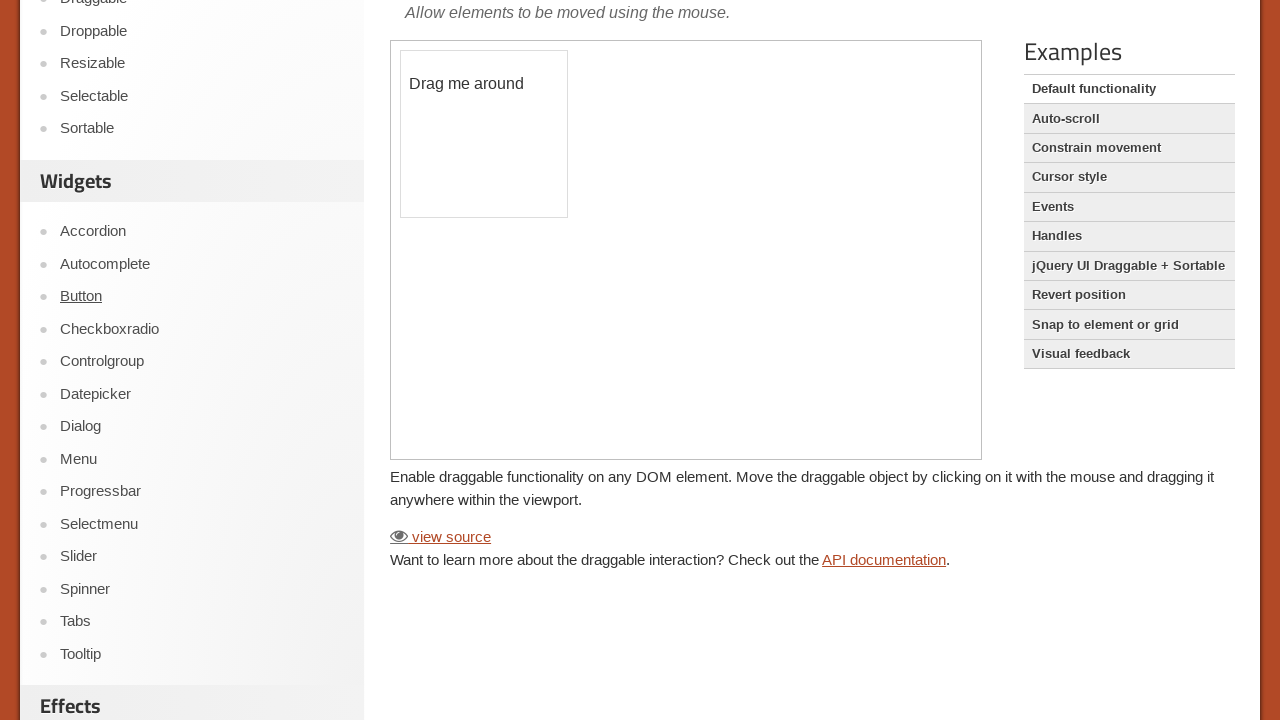

Located the demo iframe
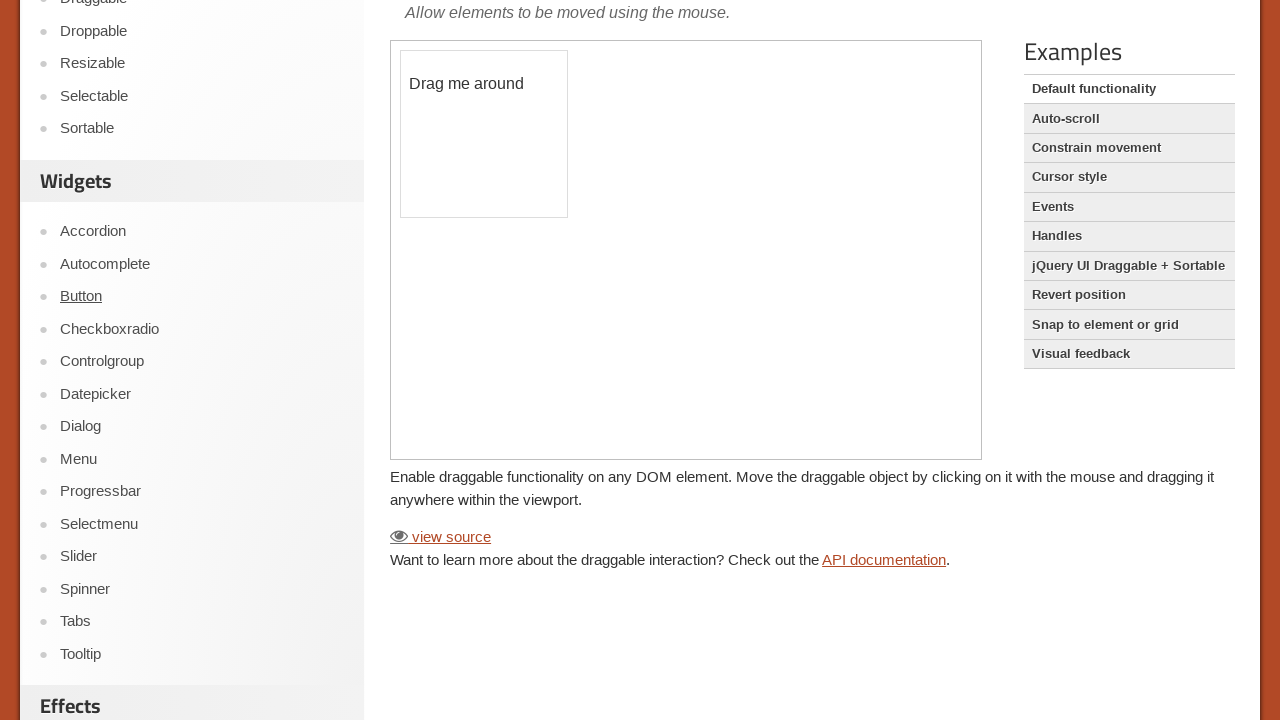

Located the draggable element
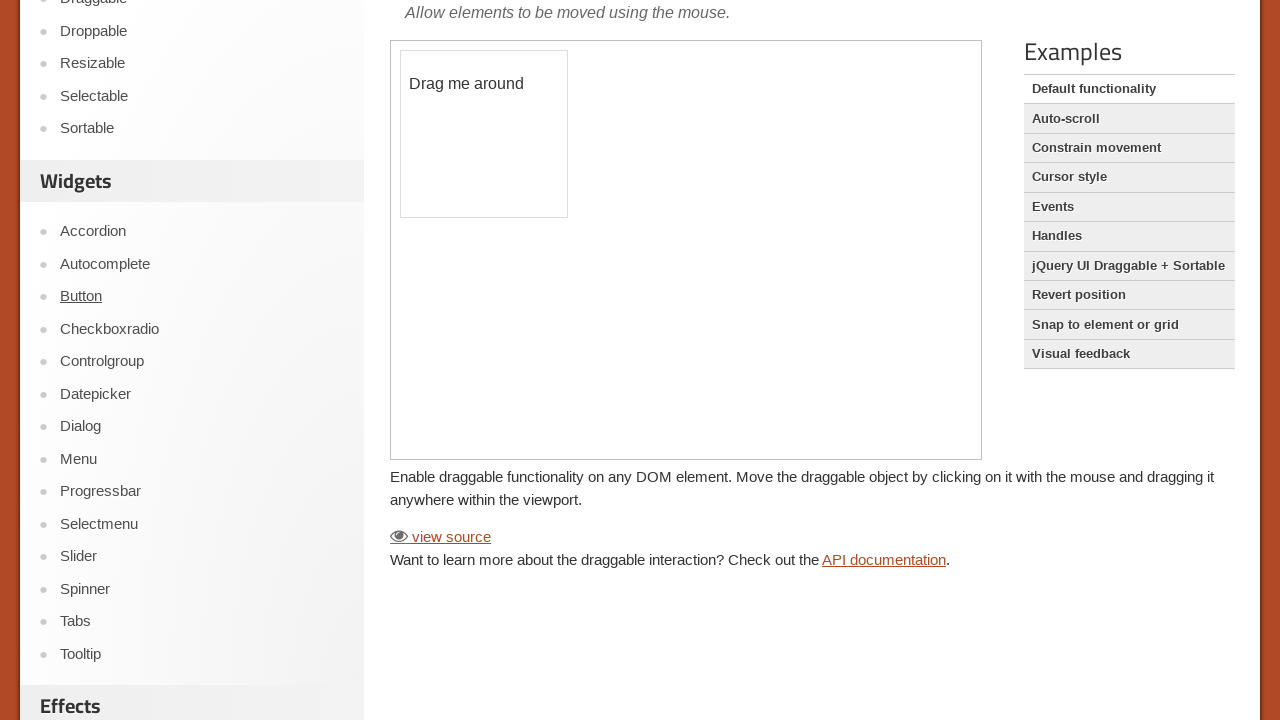

Dragged the element to position x=120, y=70 at (521, 121)
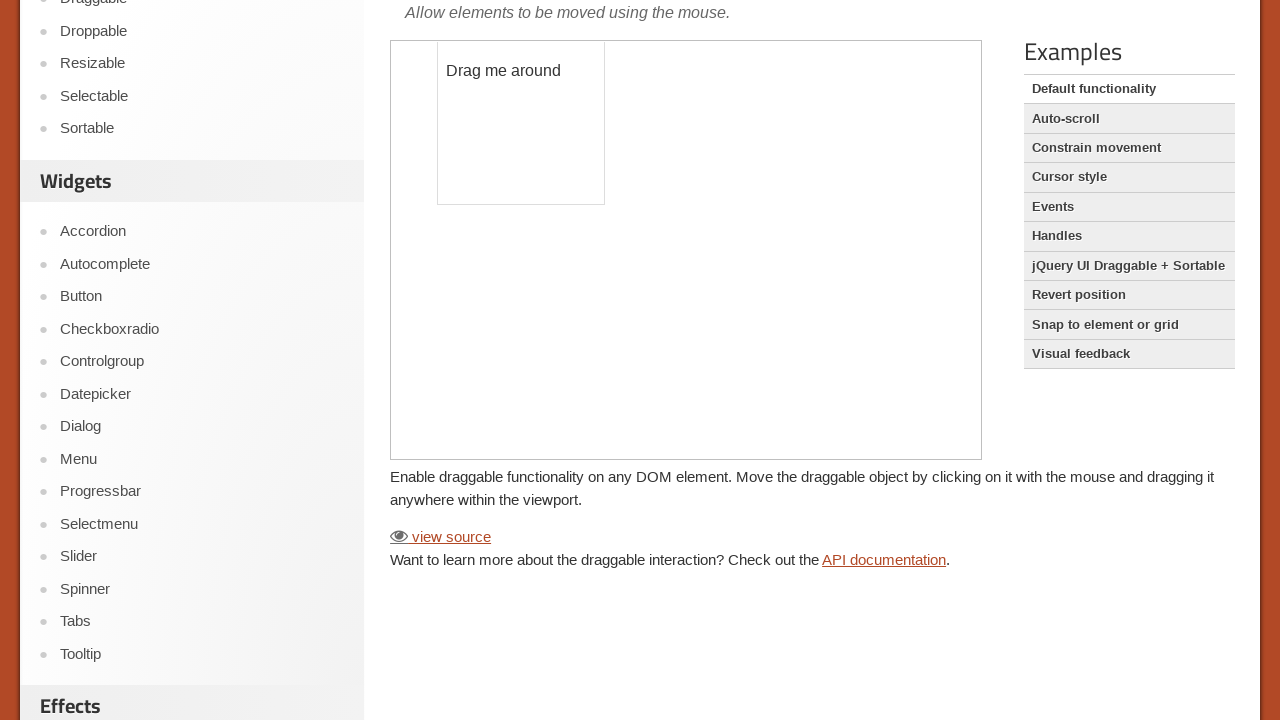

Waited 1000ms to observe the drag result
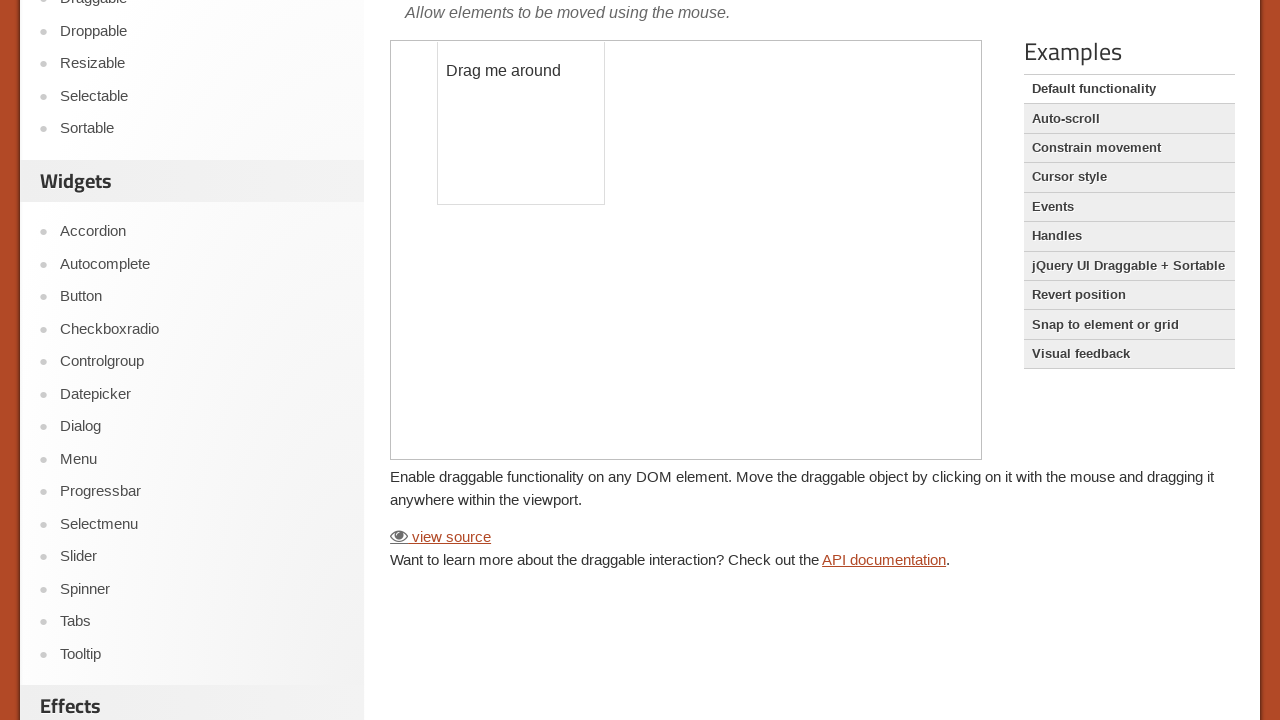

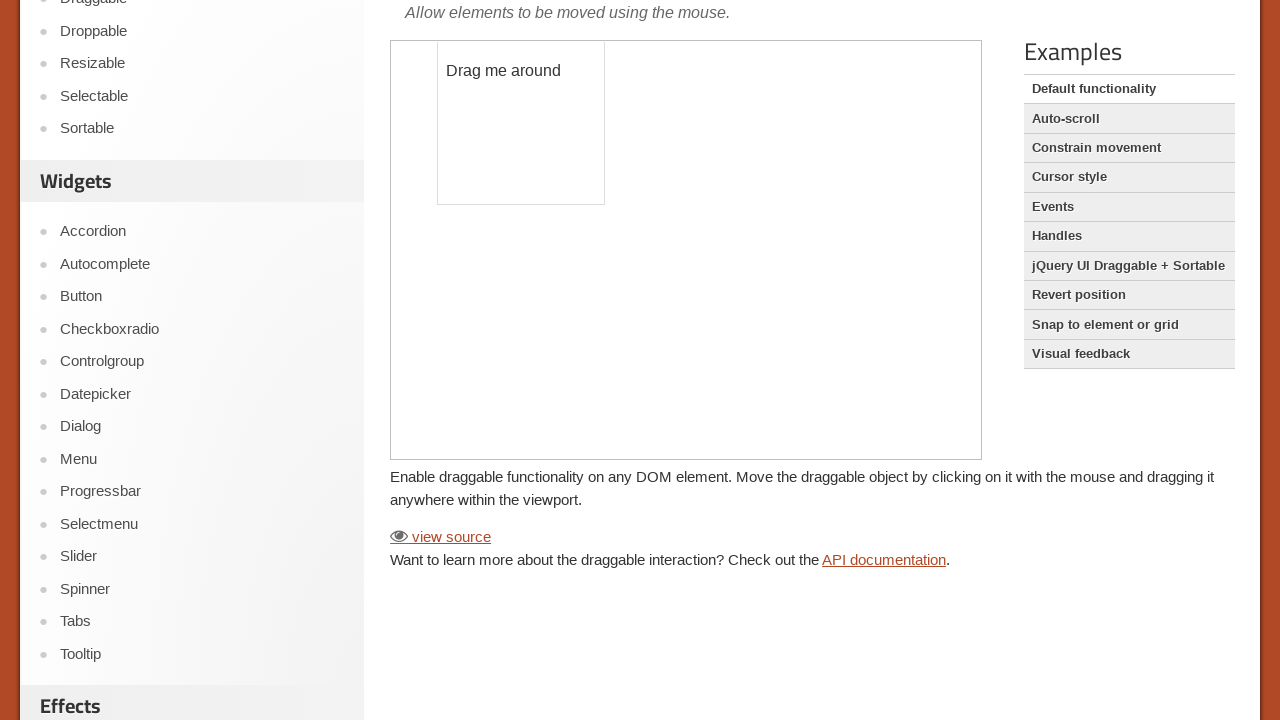